Tests that the toggle all checkbox state updates when individual items are completed or cleared

Starting URL: https://demo.playwright.dev/todomvc

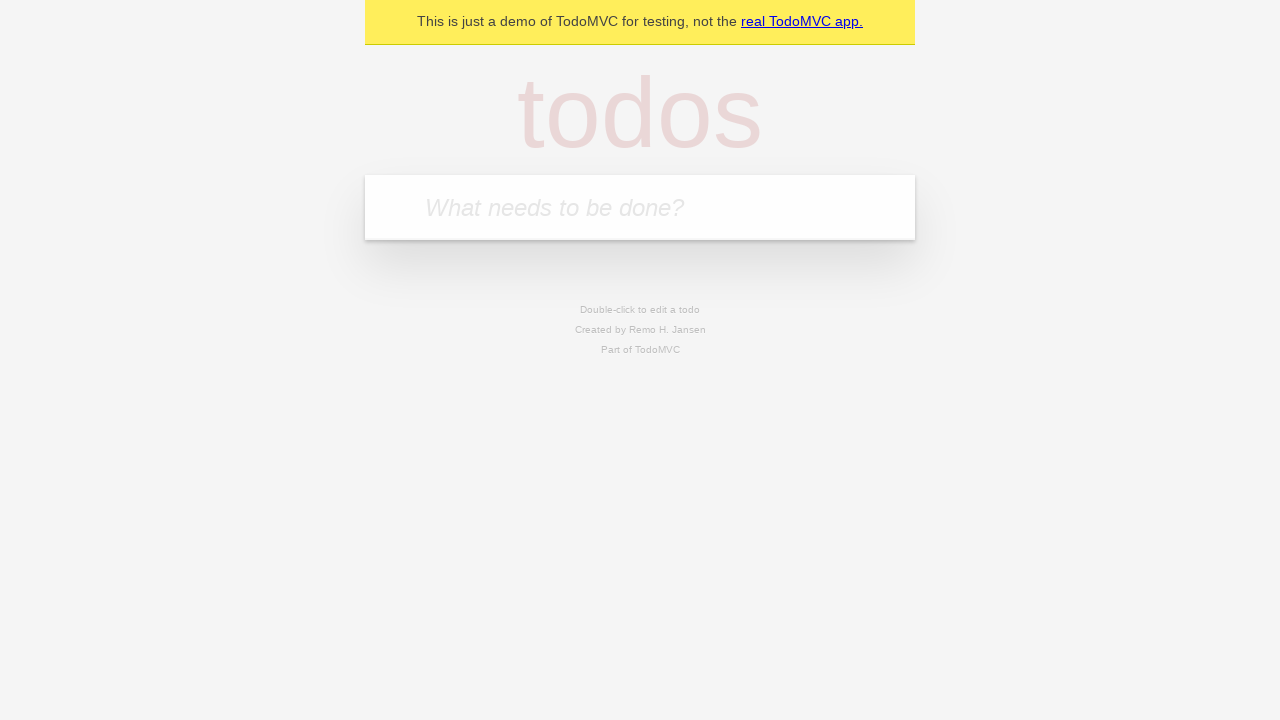

Filled todo input with 'buy some cheese' on internal:attr=[placeholder="What needs to be done?"i]
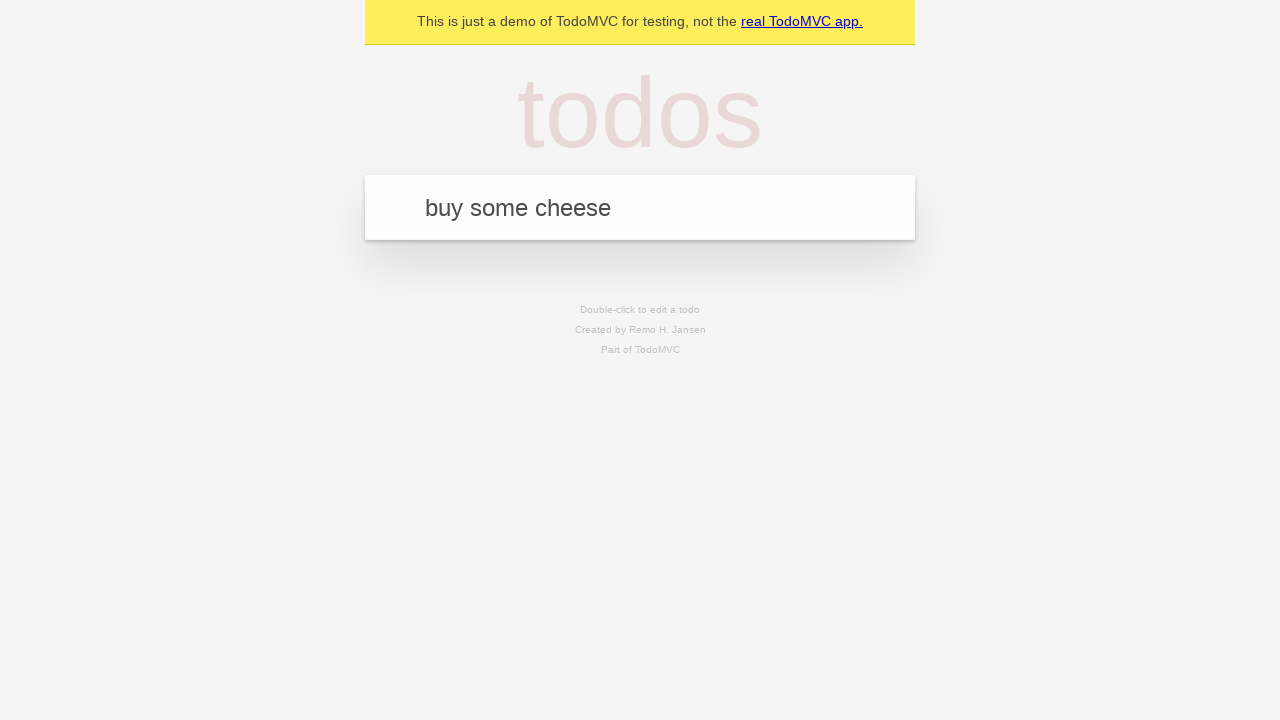

Pressed Enter to add first todo on internal:attr=[placeholder="What needs to be done?"i]
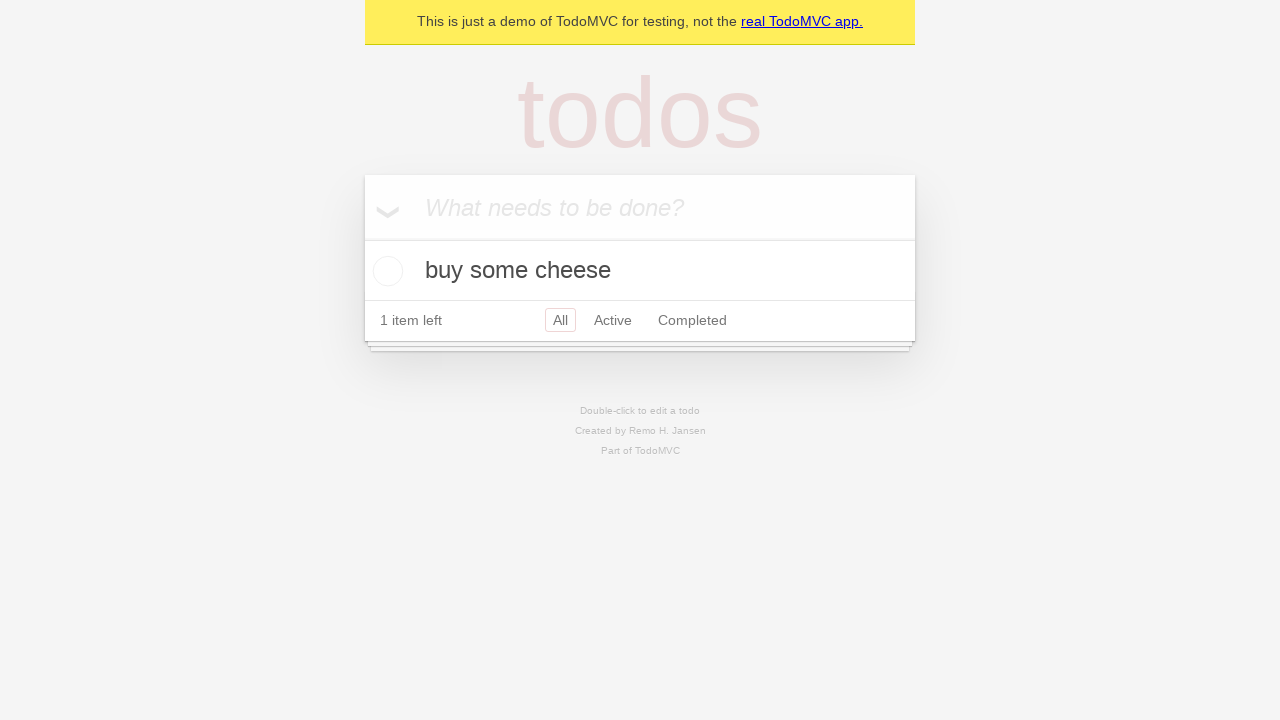

Filled todo input with 'feed the cat' on internal:attr=[placeholder="What needs to be done?"i]
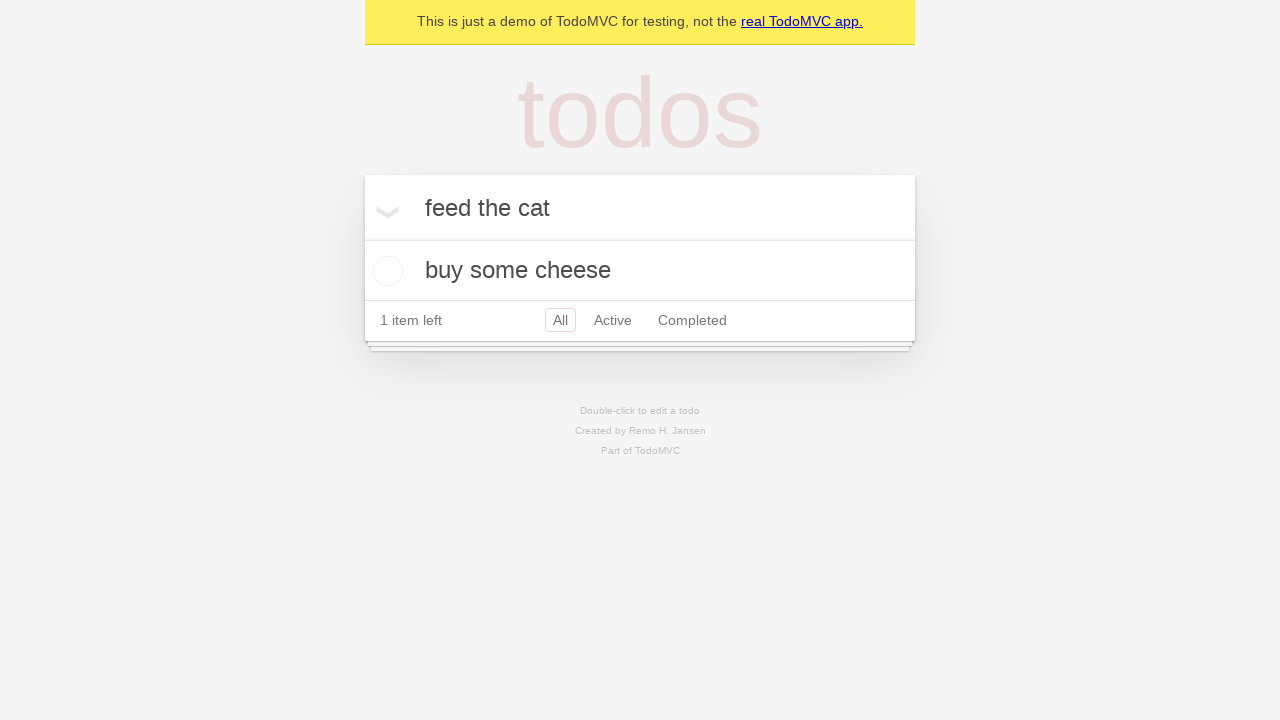

Pressed Enter to add second todo on internal:attr=[placeholder="What needs to be done?"i]
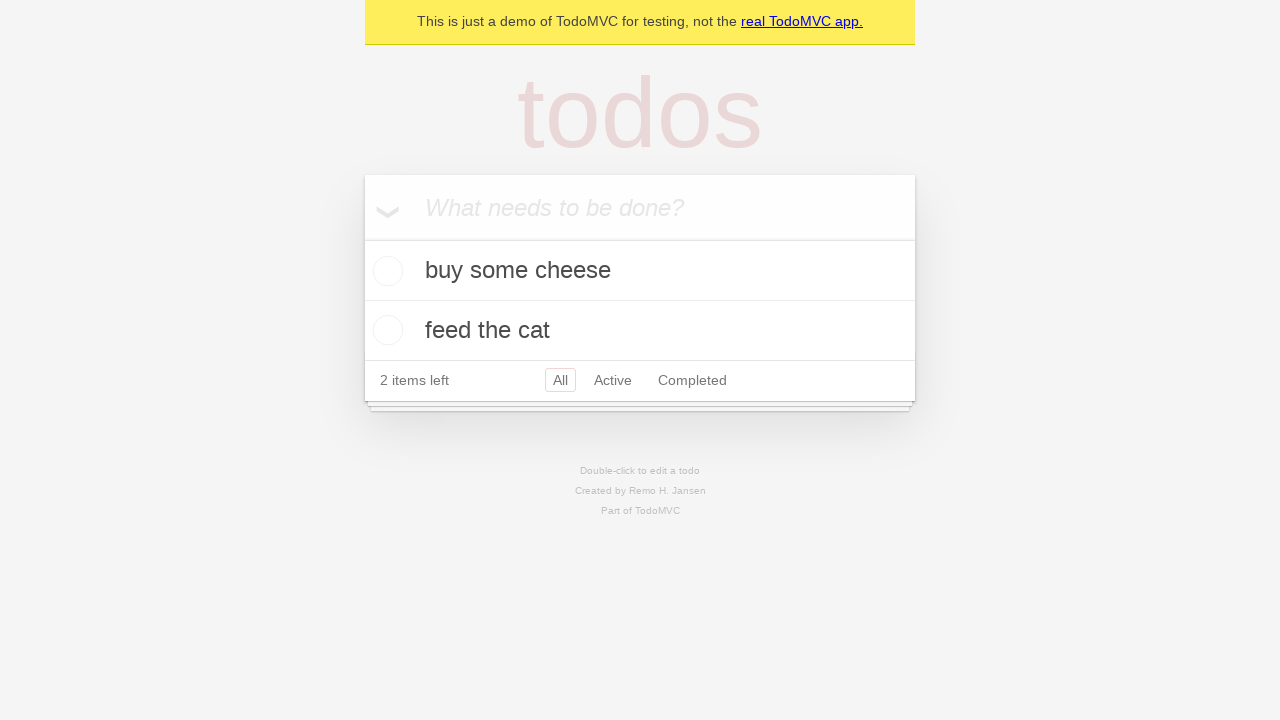

Filled todo input with 'book a doctors appointment' on internal:attr=[placeholder="What needs to be done?"i]
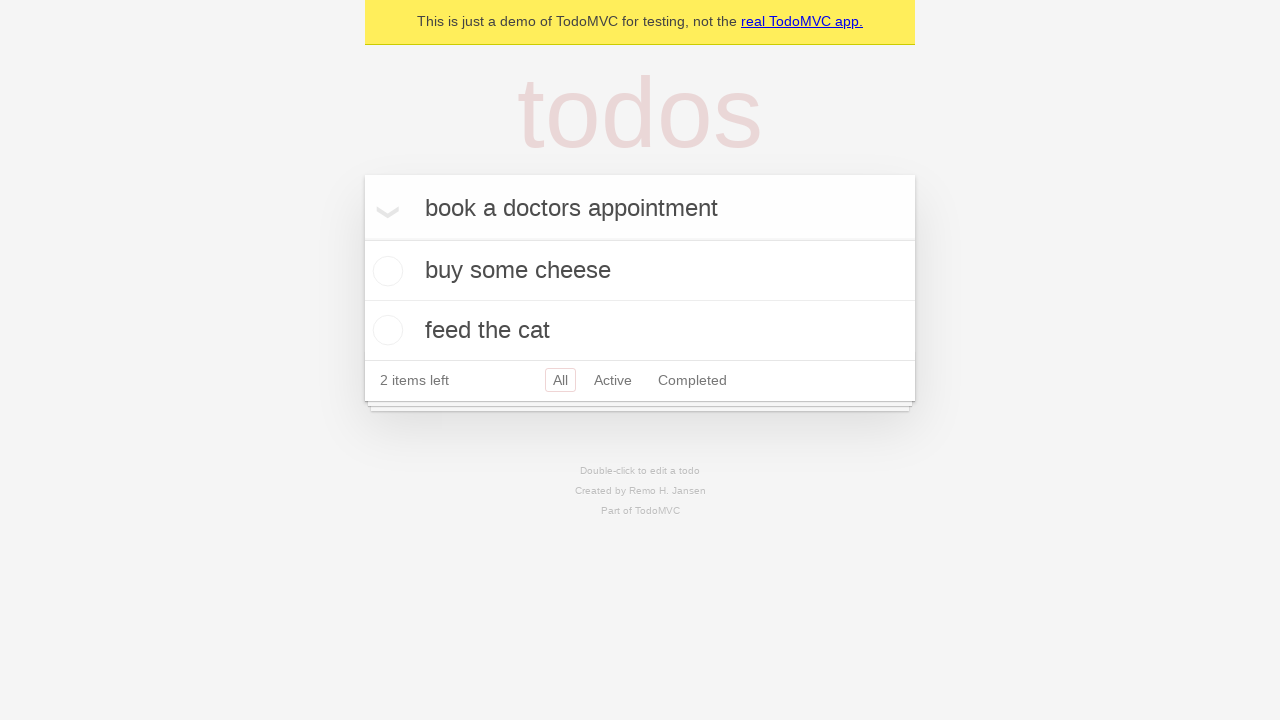

Pressed Enter to add third todo on internal:attr=[placeholder="What needs to be done?"i]
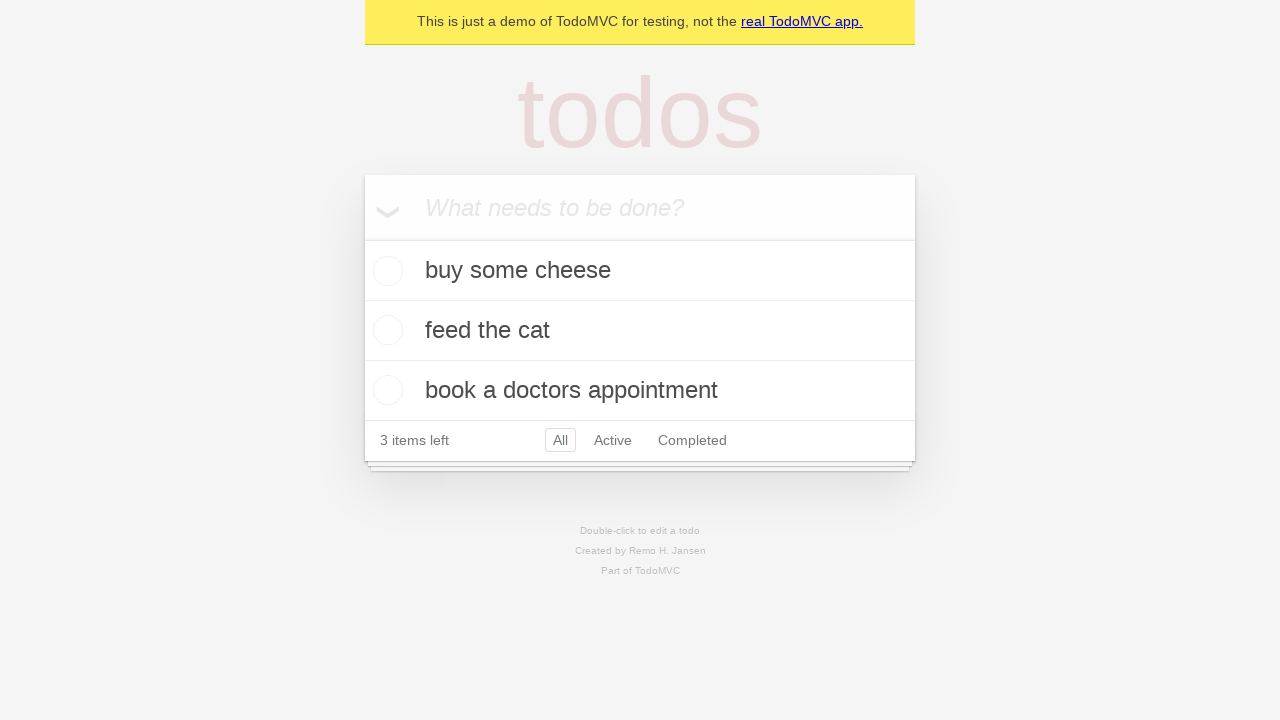

Waited for all three todos to load
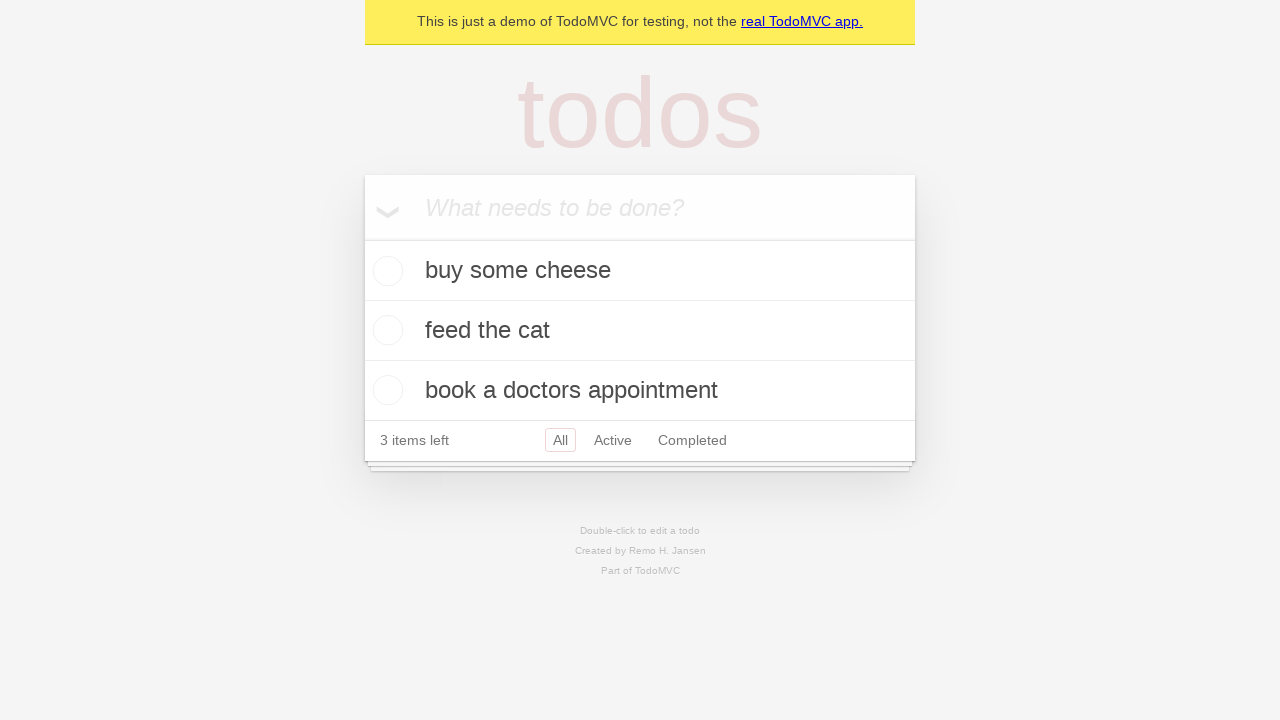

Checked 'Mark all as complete' checkbox at (362, 238) on internal:label="Mark all as complete"i
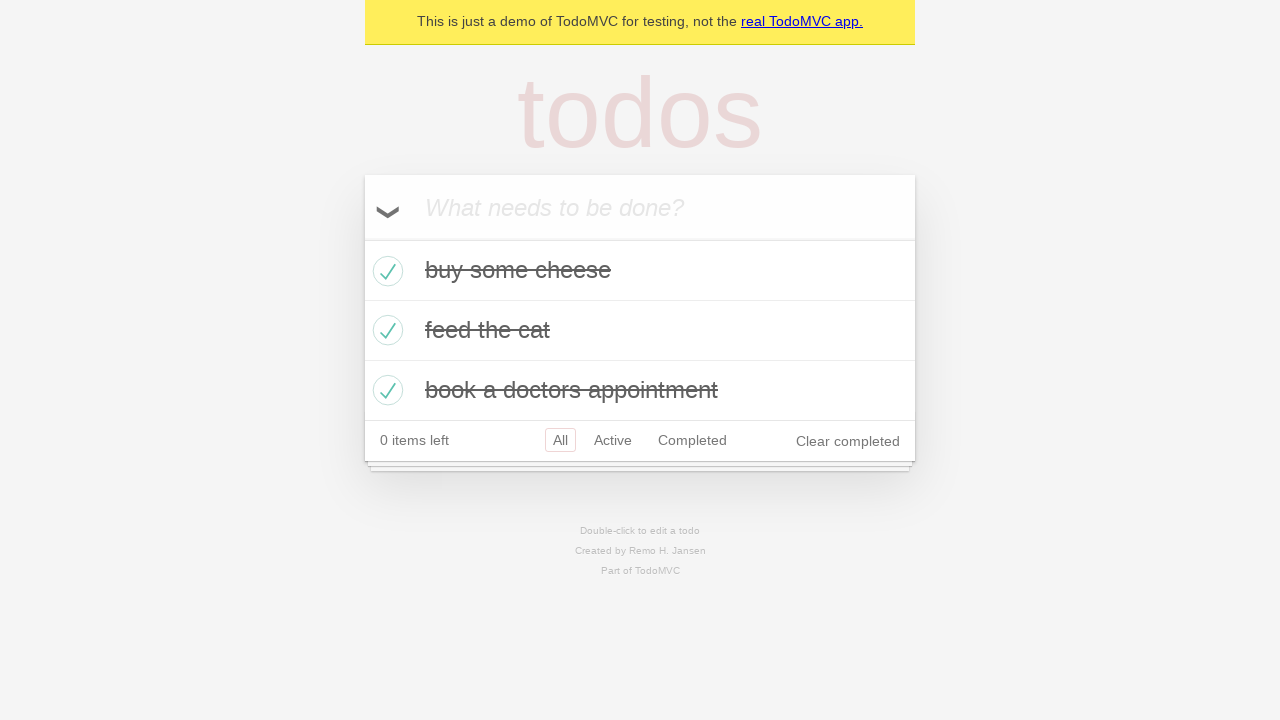

Unchecked first todo item at (385, 271) on [data-testid='todo-item'] >> nth=0 >> internal:role=checkbox
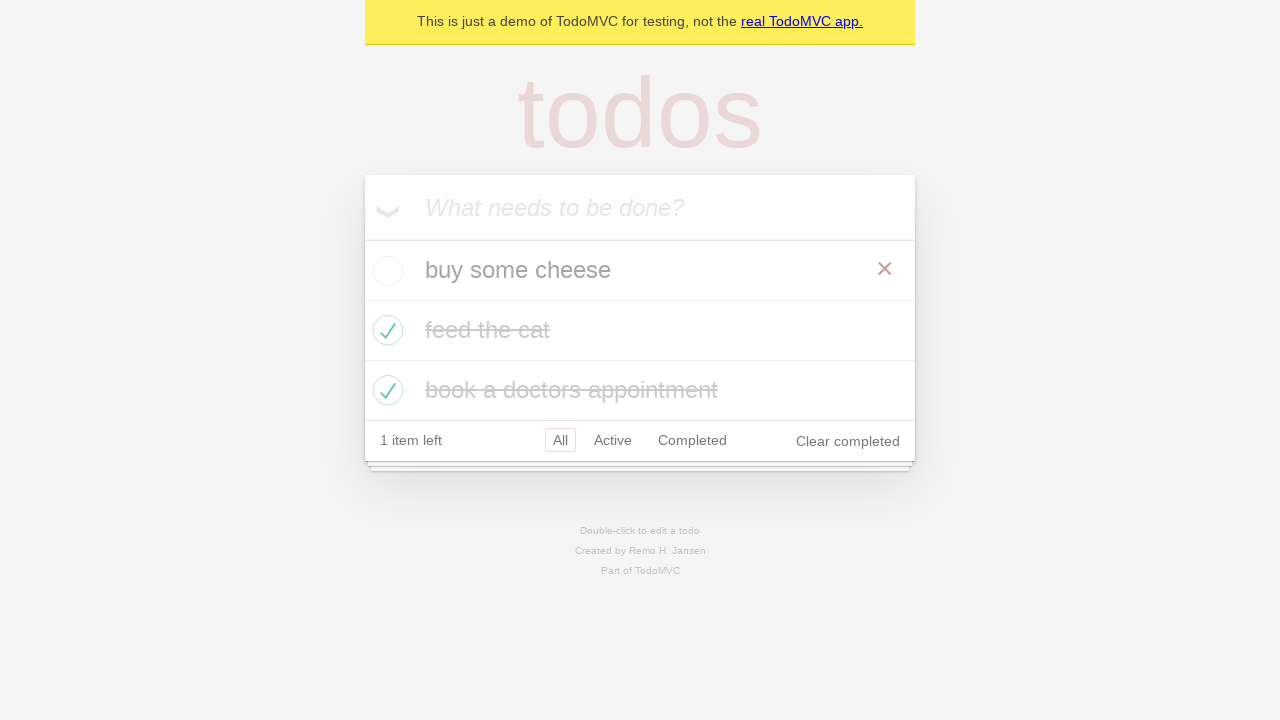

Rechecked first todo item at (385, 271) on [data-testid='todo-item'] >> nth=0 >> internal:role=checkbox
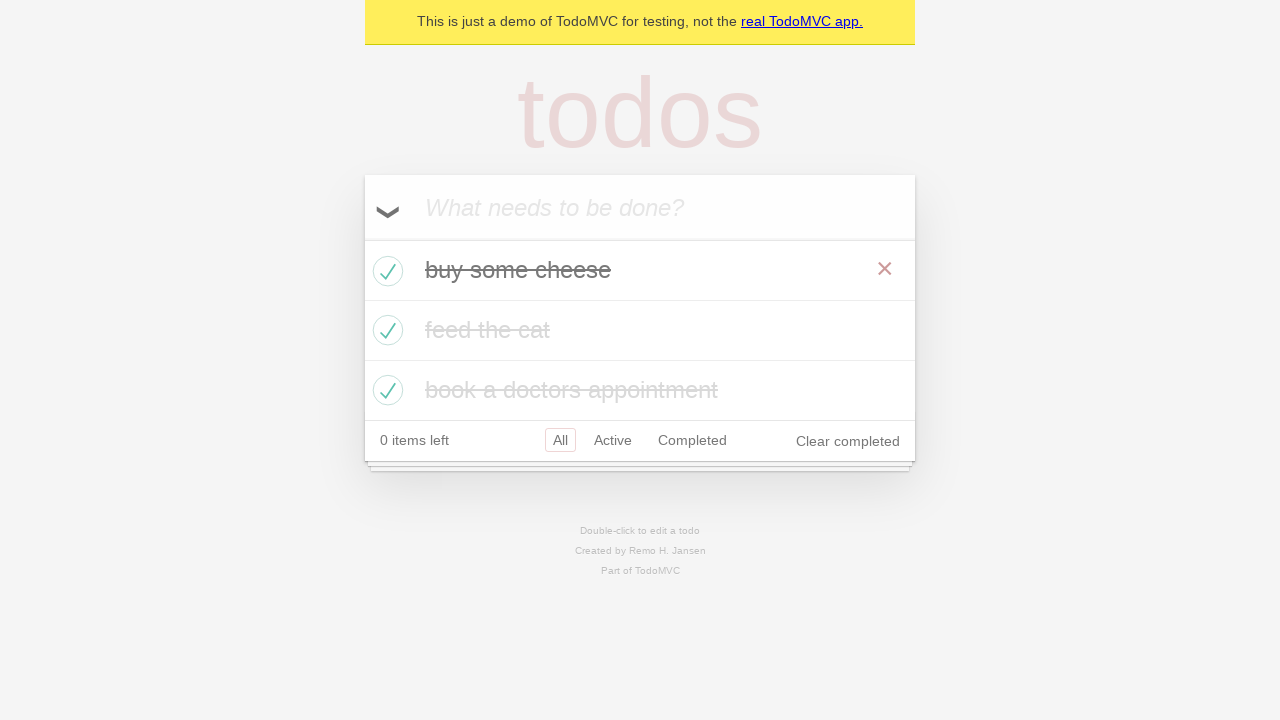

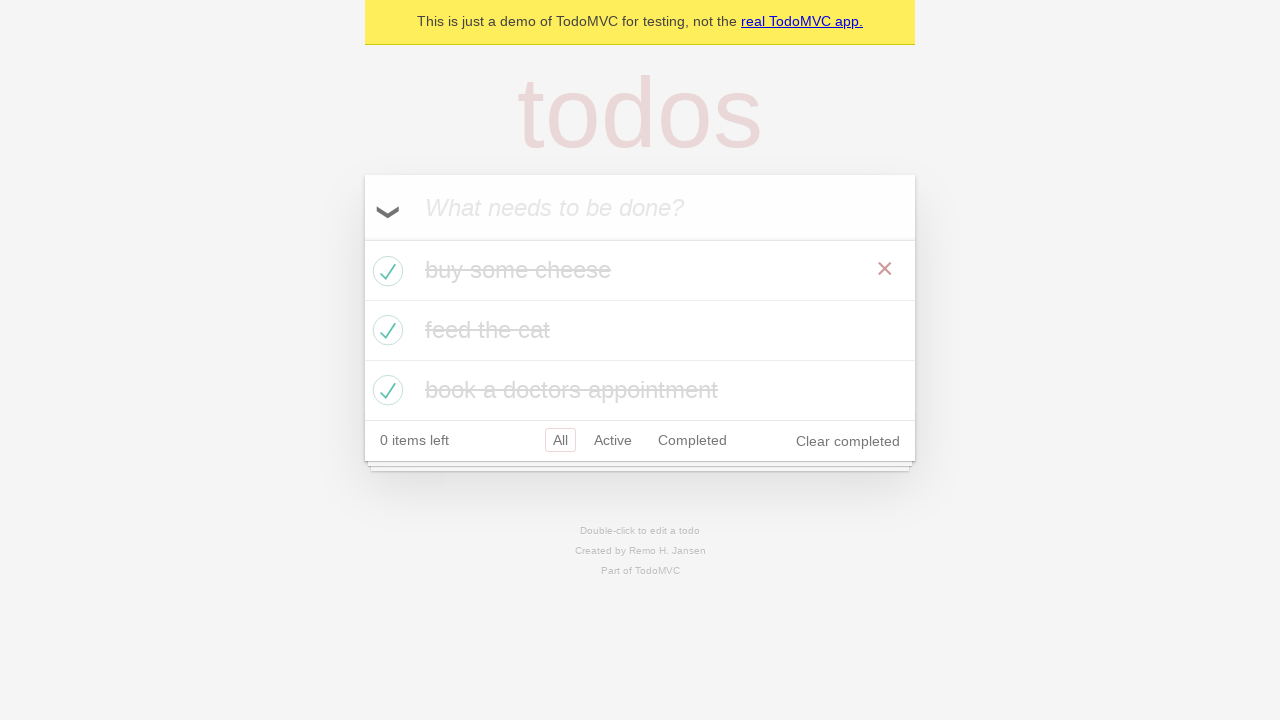